Tests mouse right-click functionality by performing a right-click on a button to trigger a context menu

Starting URL: https://swisnl.github.io/jQuery-contextMenu/demo.html

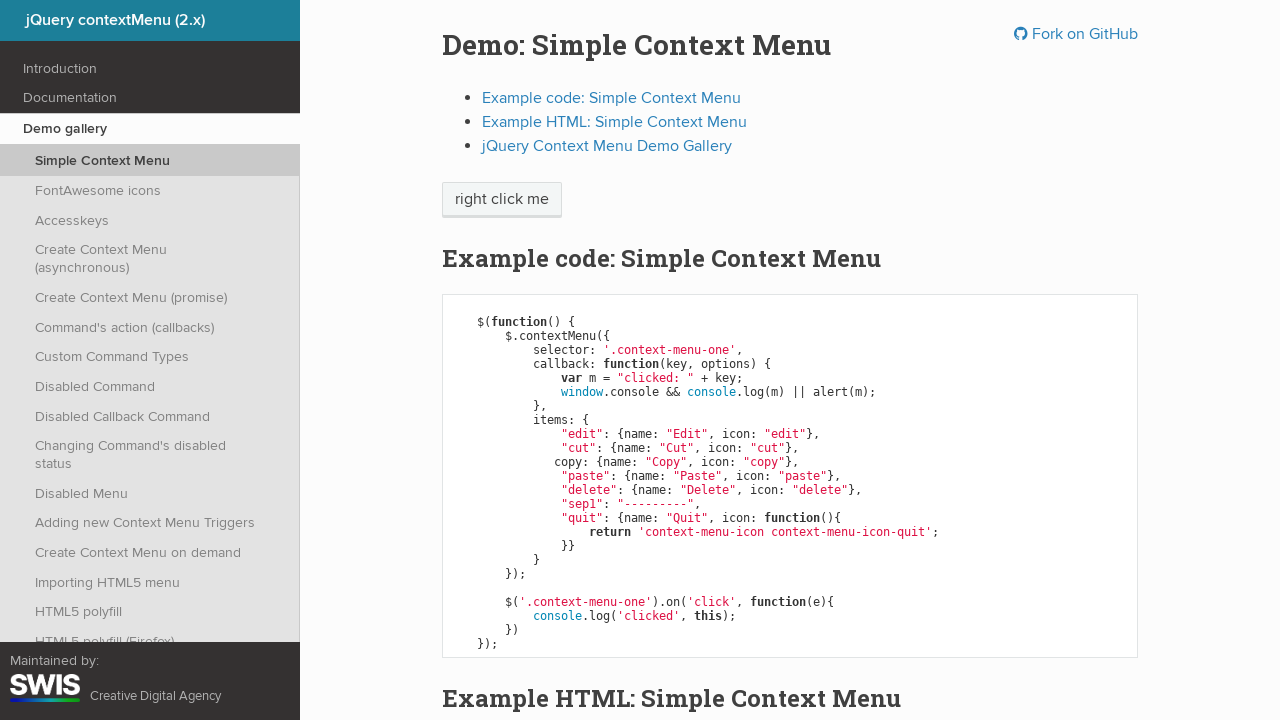

Right-clicked on the context menu button at (502, 200) on .context-menu-one.btn.btn-neutral
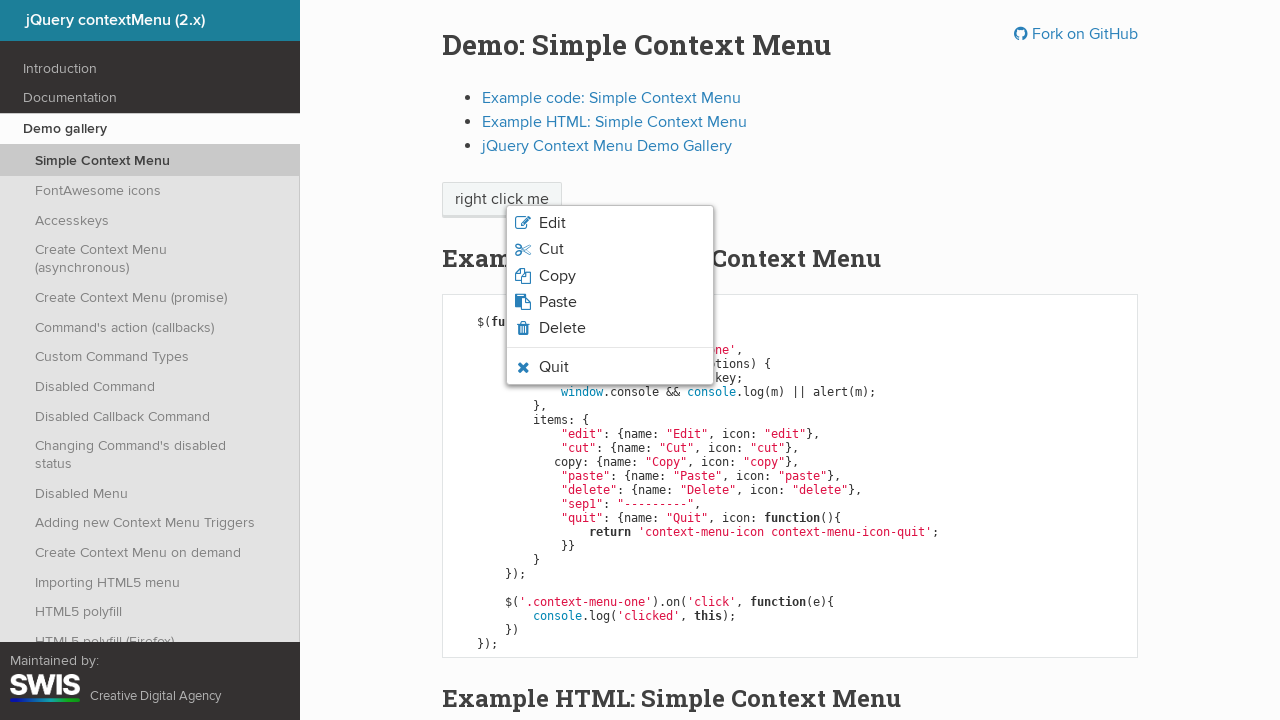

Context menu appeared after right-click
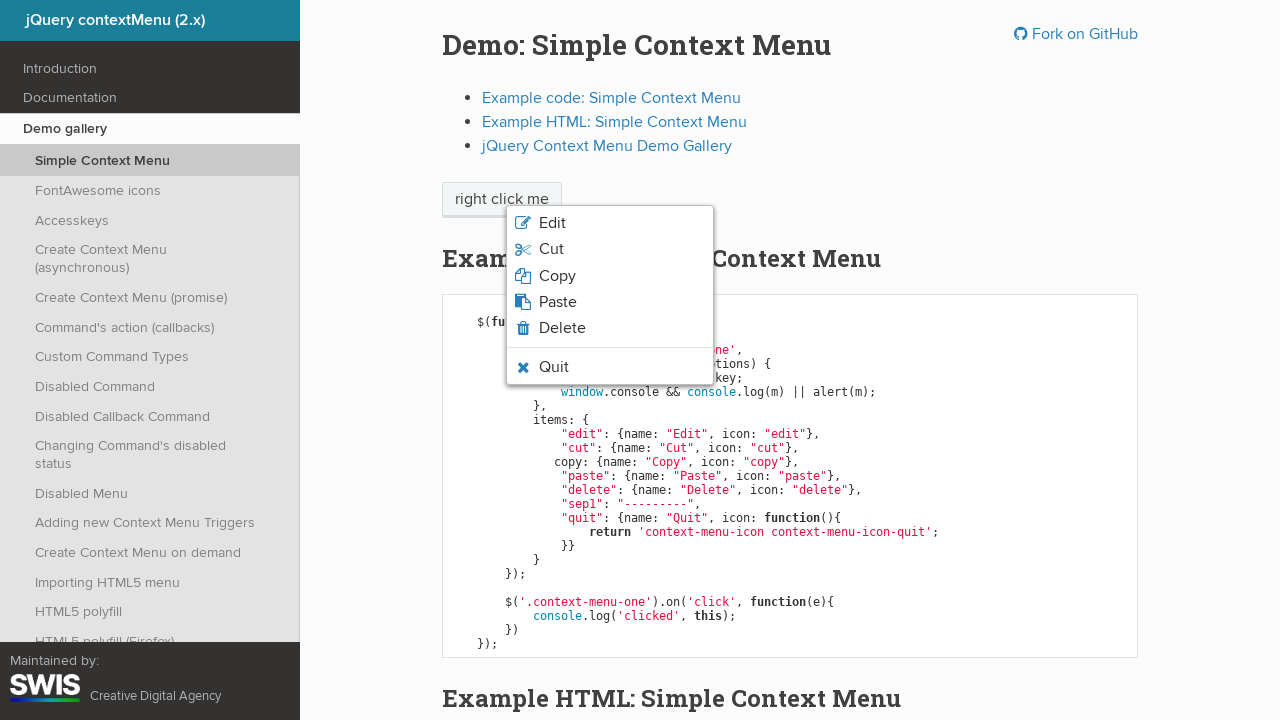

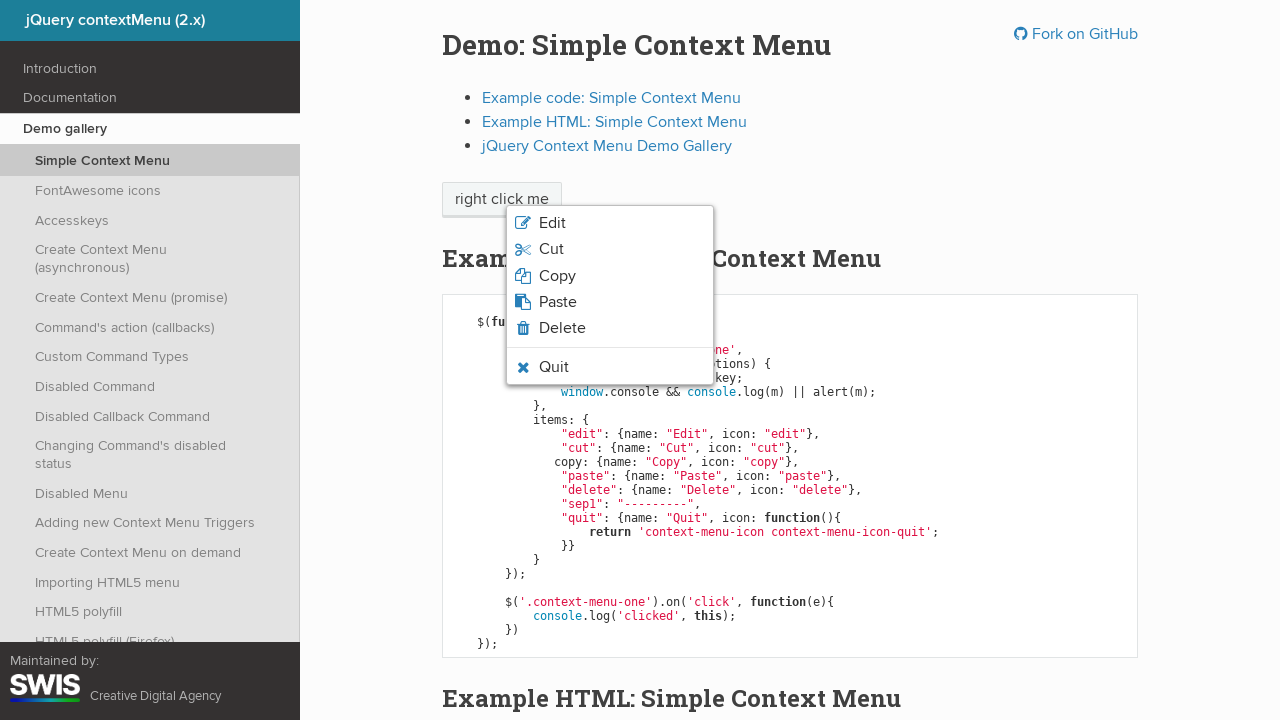